Tests confirm alert by clicking the button and dismissing or accepting the alert

Starting URL: https://v1.training-support.net/selenium/javascript-alerts

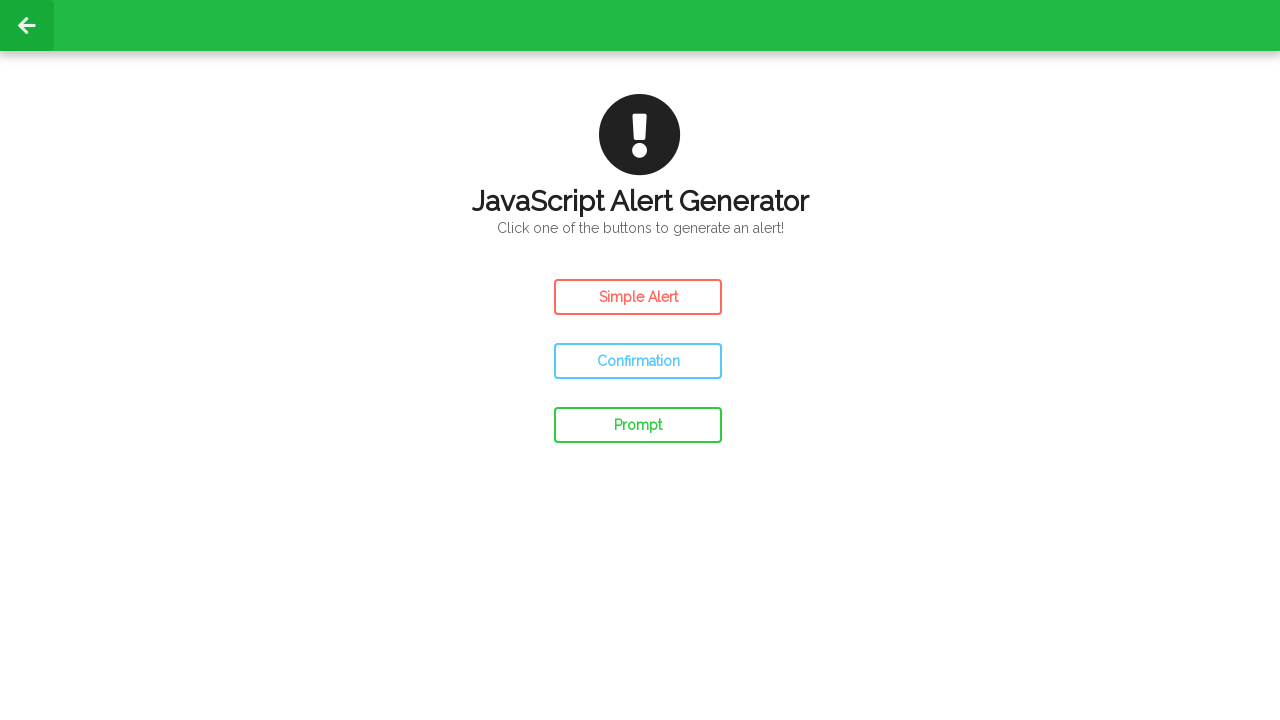

Navigated to JavaScript alerts training page
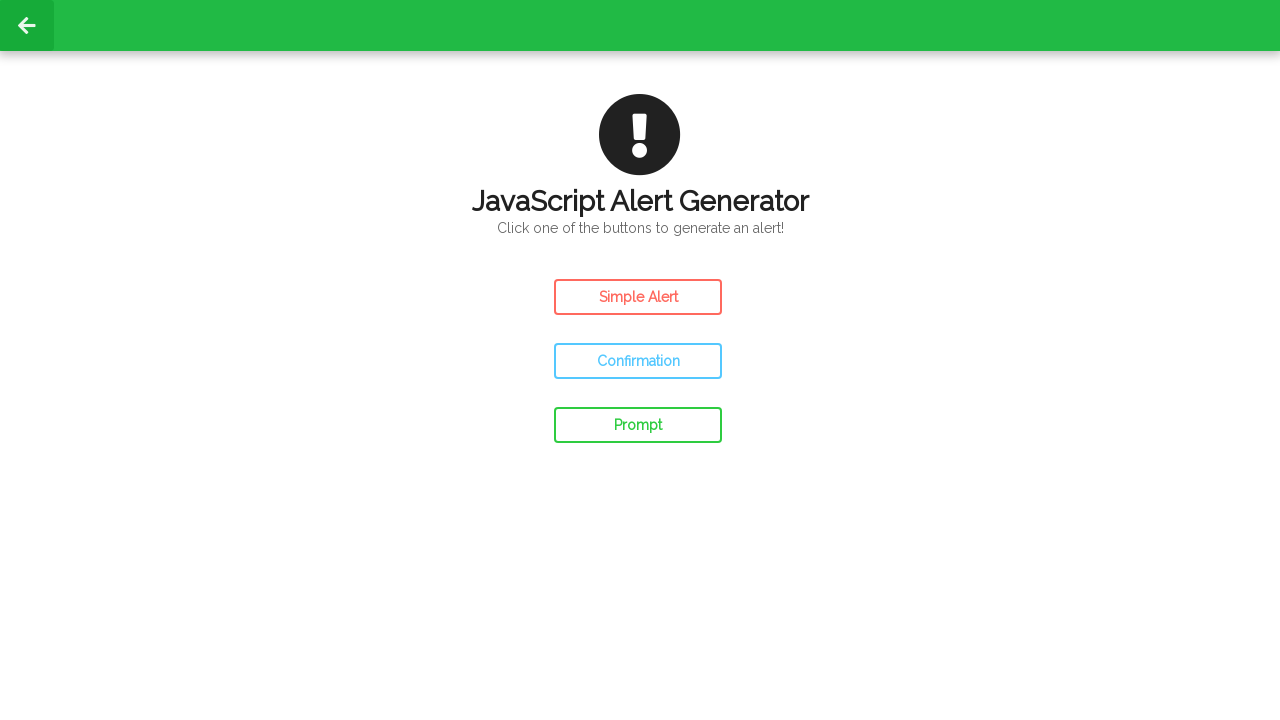

Clicked the Confirm Alert button at (638, 361) on #confirm
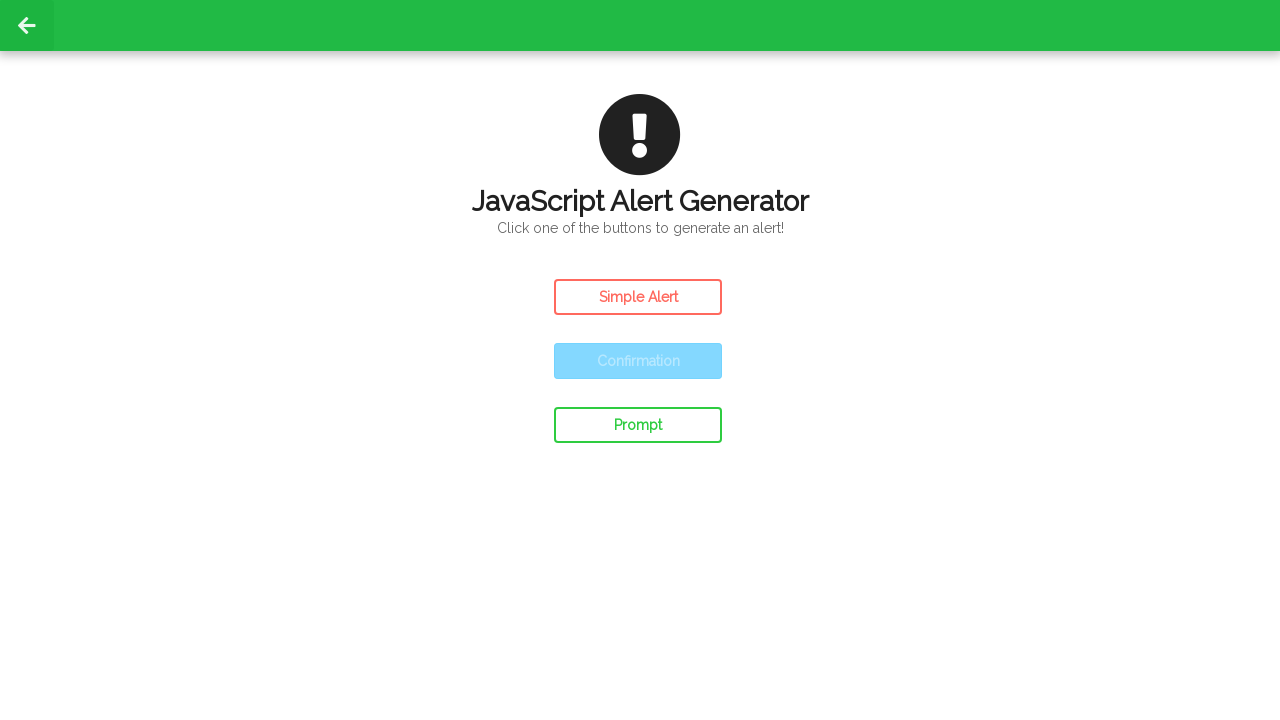

Dismissed the confirm alert dialog
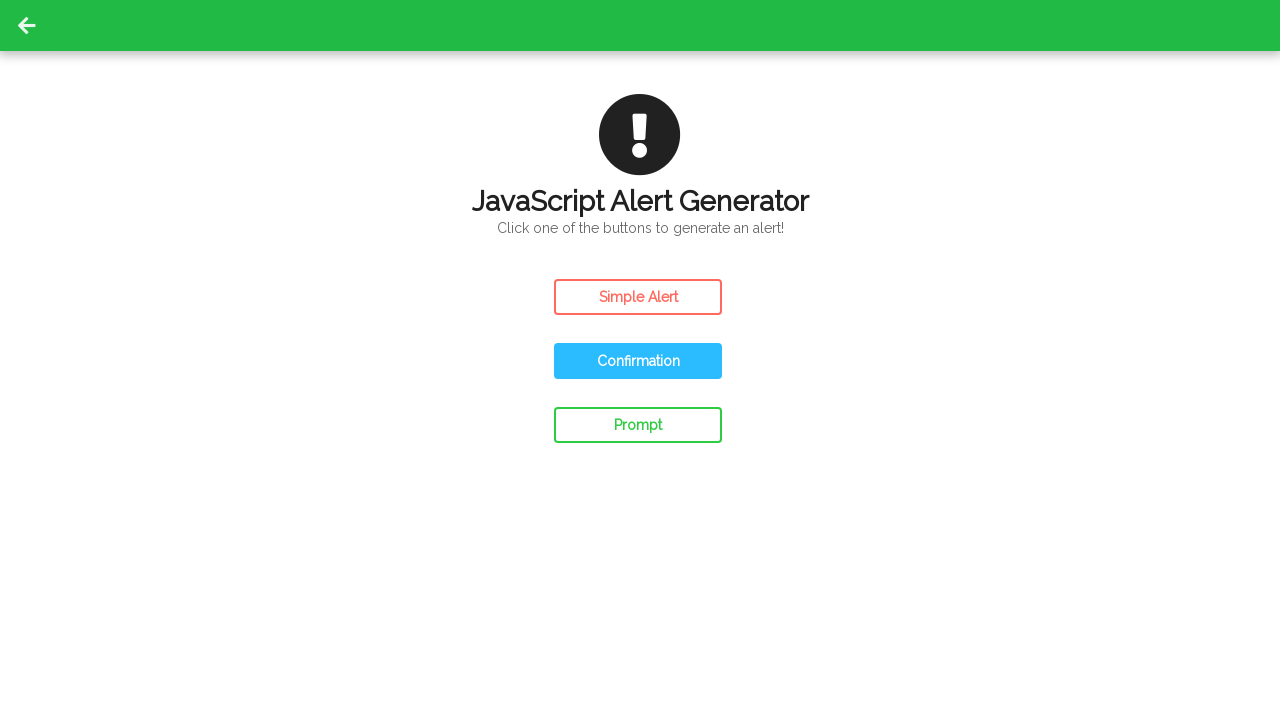

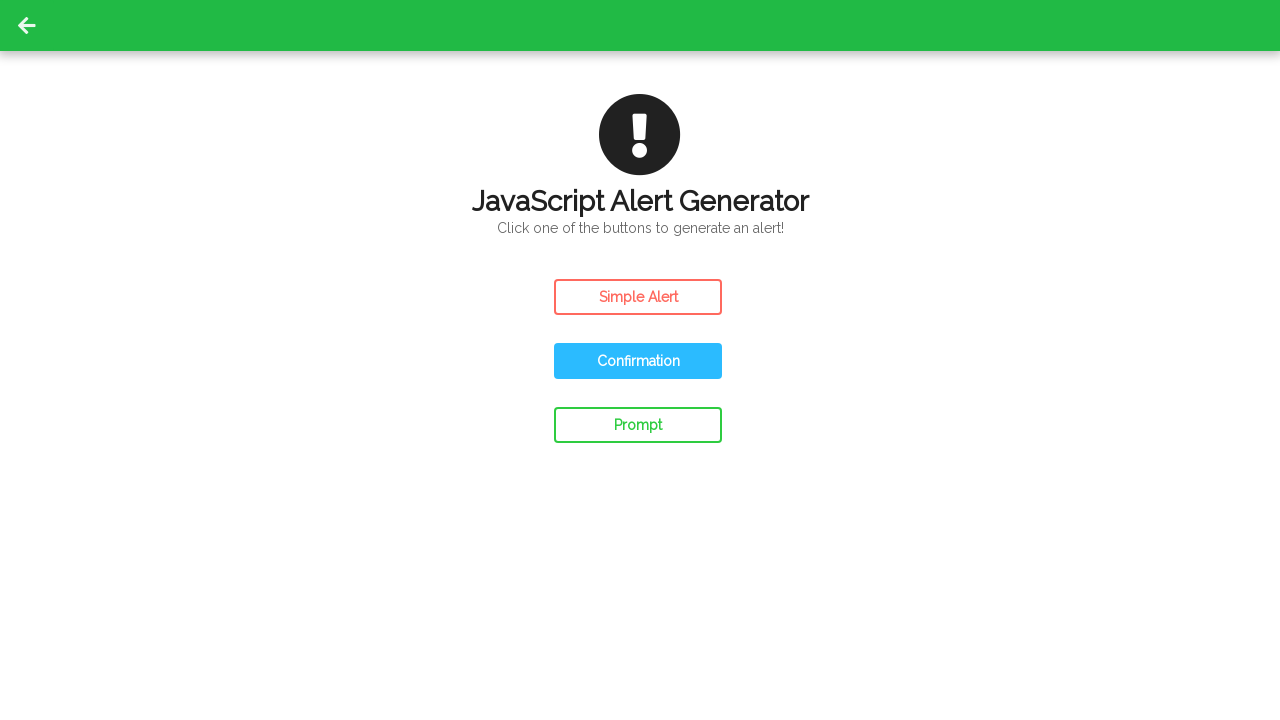